Tests page scrolling functionality on Flipkart website by scrolling down and then up

Starting URL: https://www.flipkart.com/

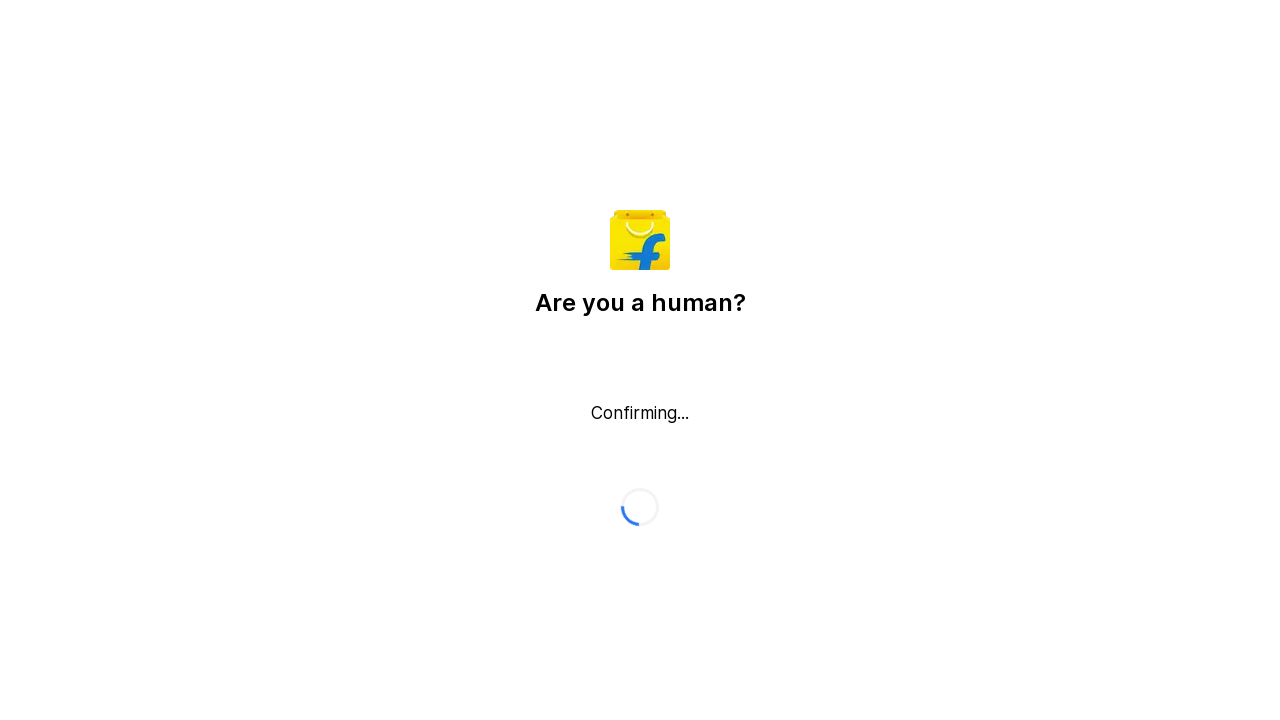

Scrolled down the page by 5000 pixels
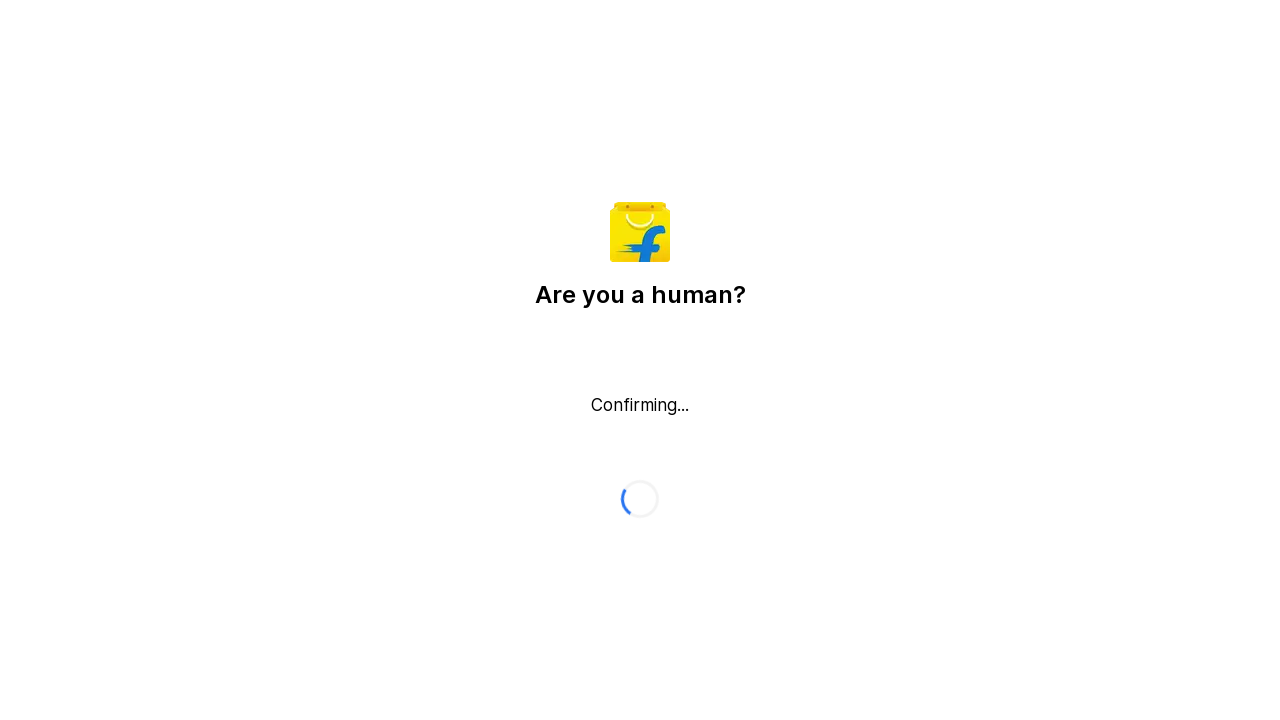

Waited for 3 seconds
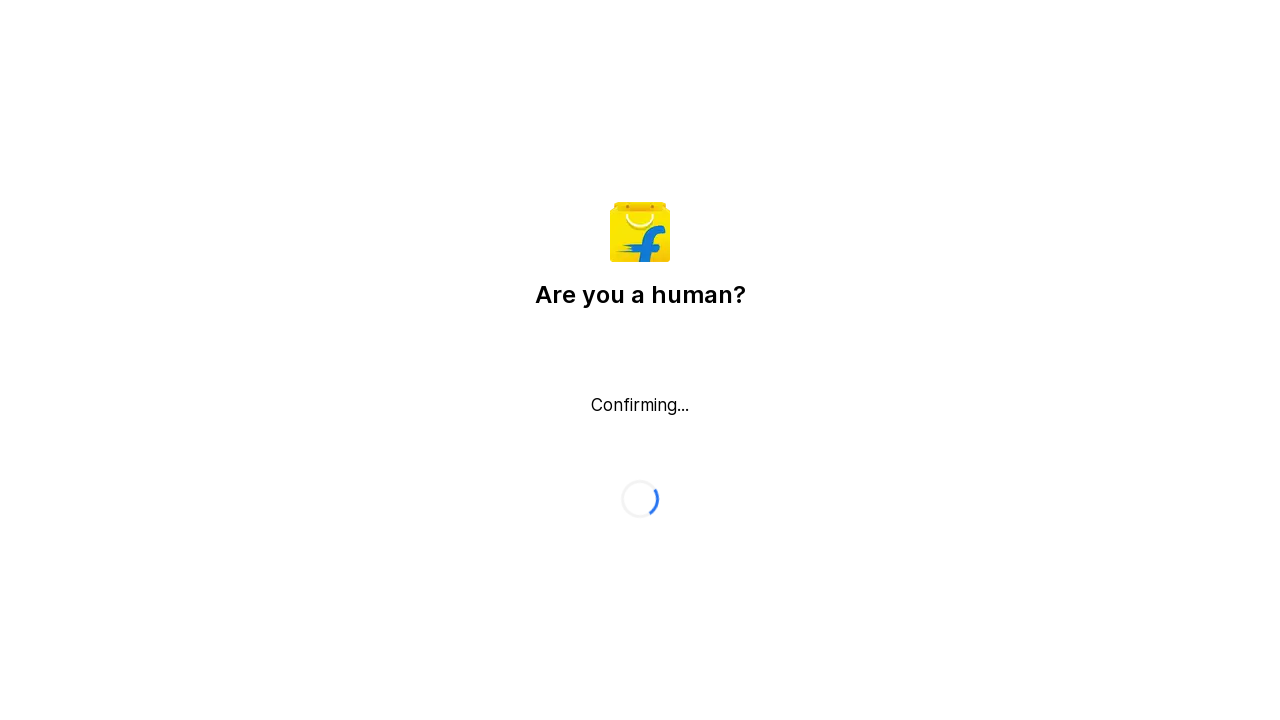

Scrolled up the page by 8000 pixels
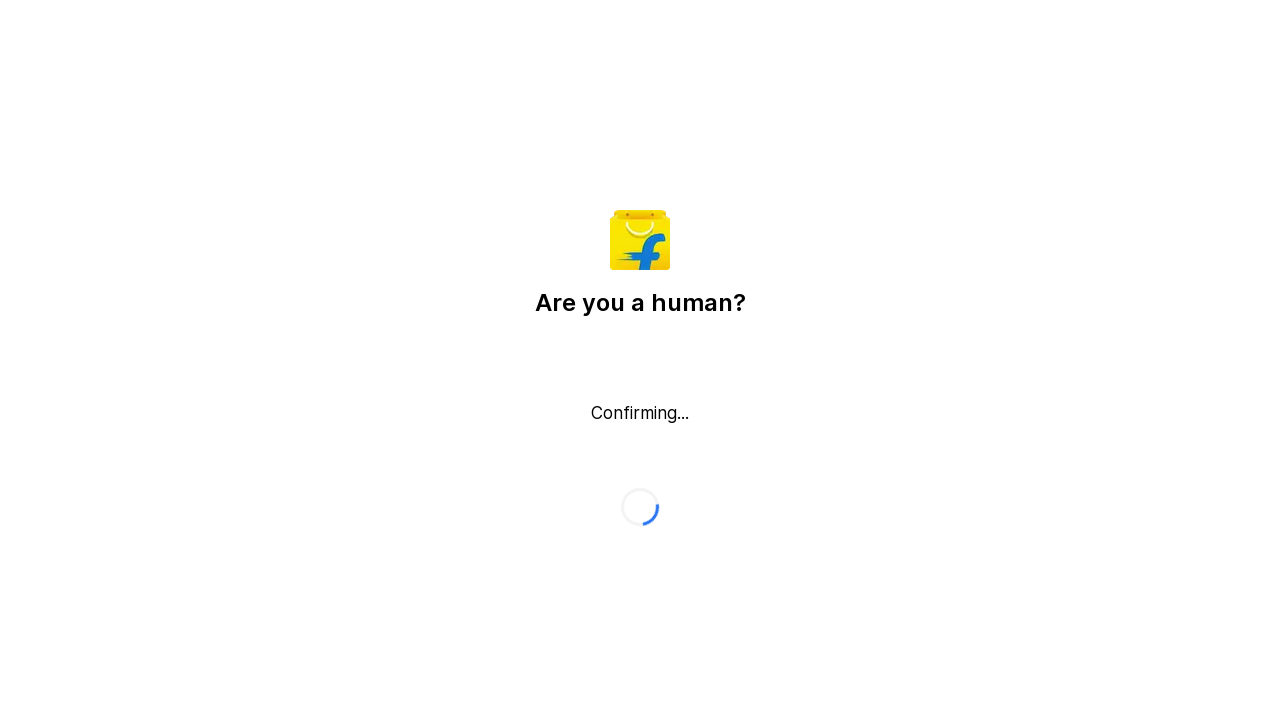

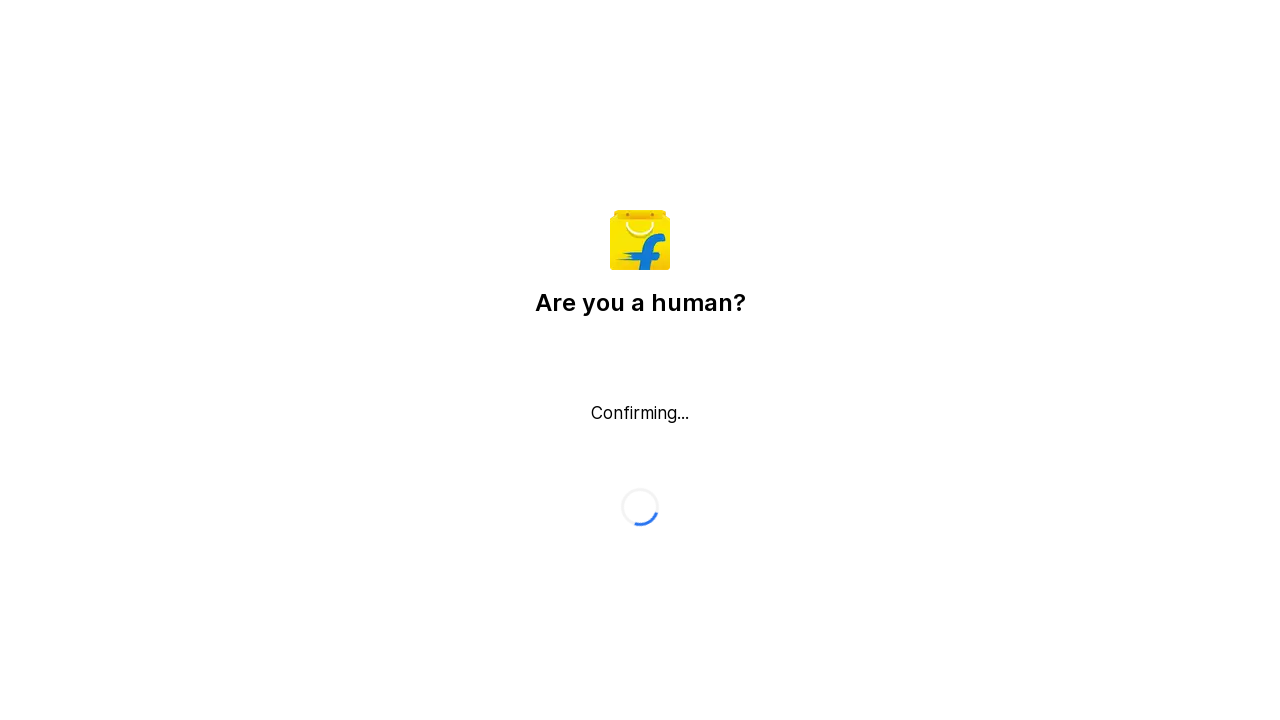